Tests finding elements using XPath selectors by locating elements with specific class and id combinations and verifying they exist

Starting URL: https://kristinek.github.io/site/examples/locators

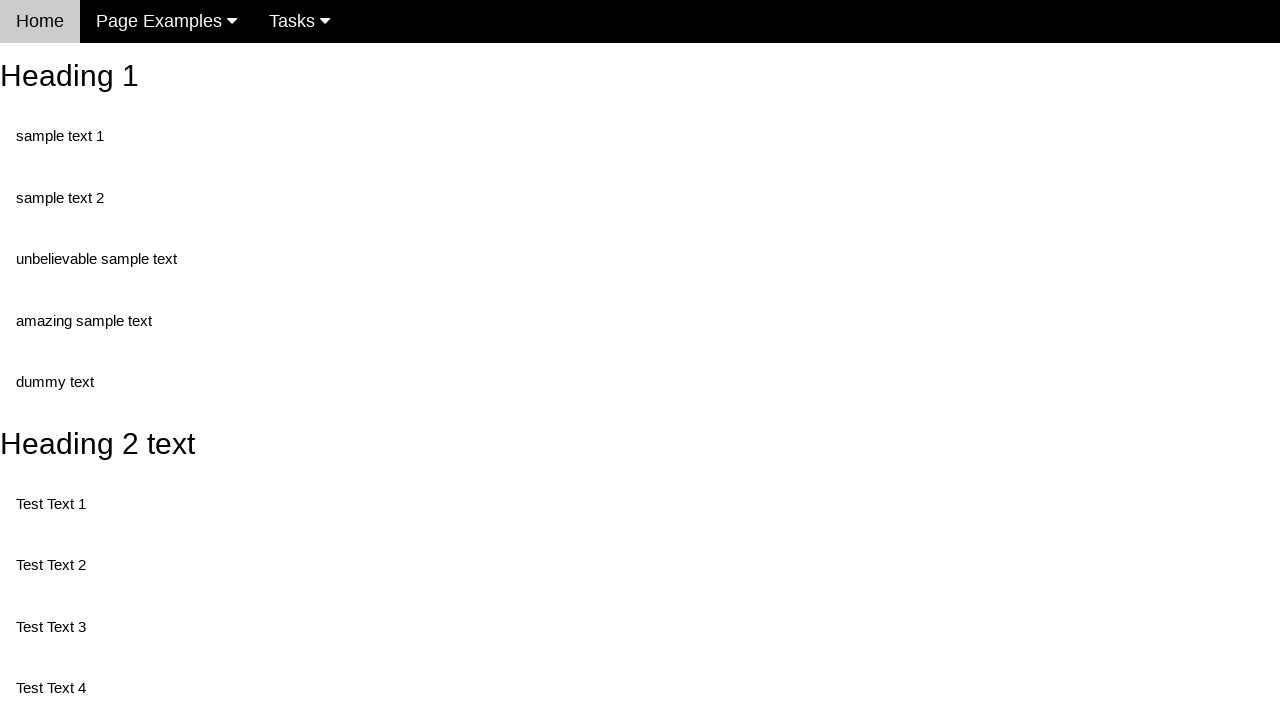

Navigated to locators example page
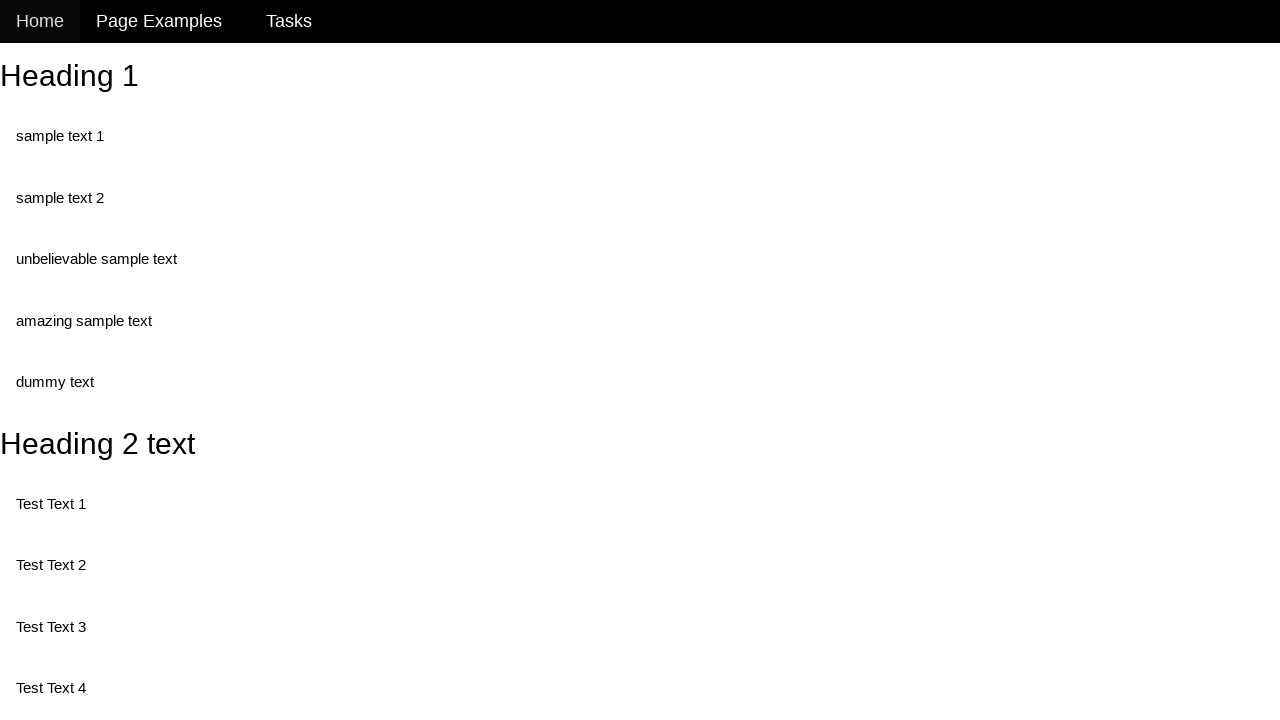

Located element with XPath containing class attribute
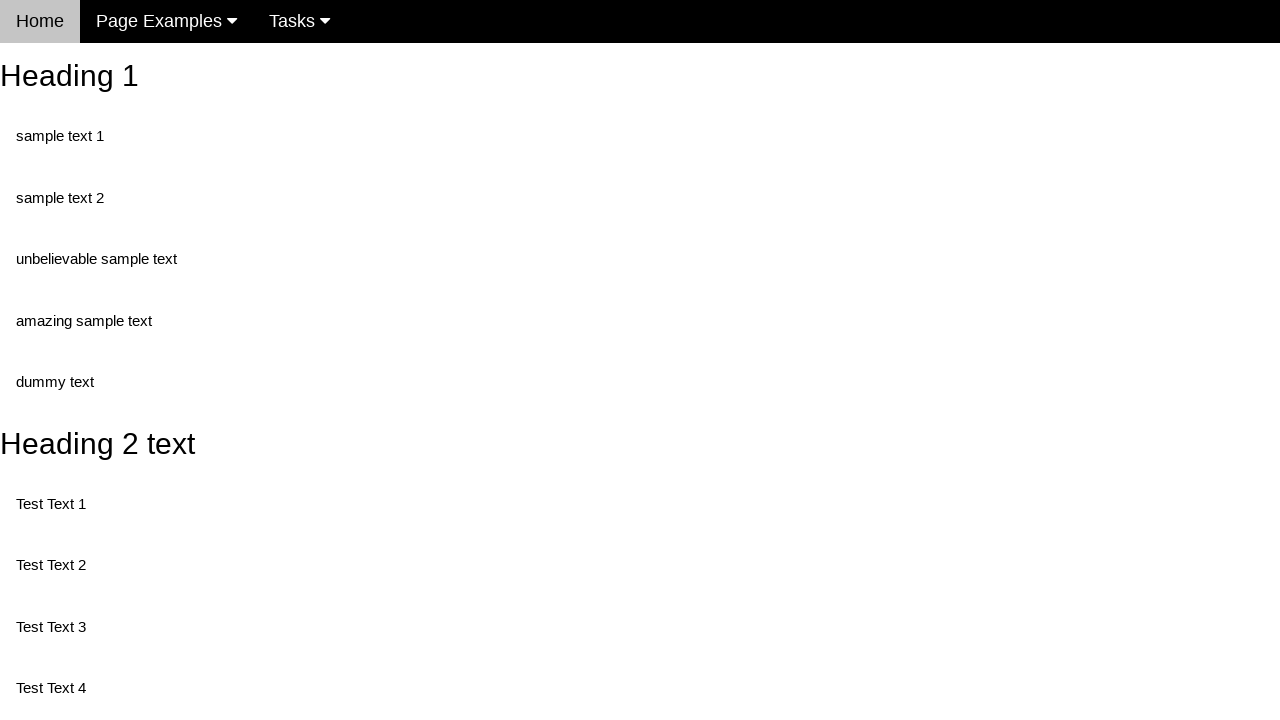

Waited for element with class 'text amazing' to be visible
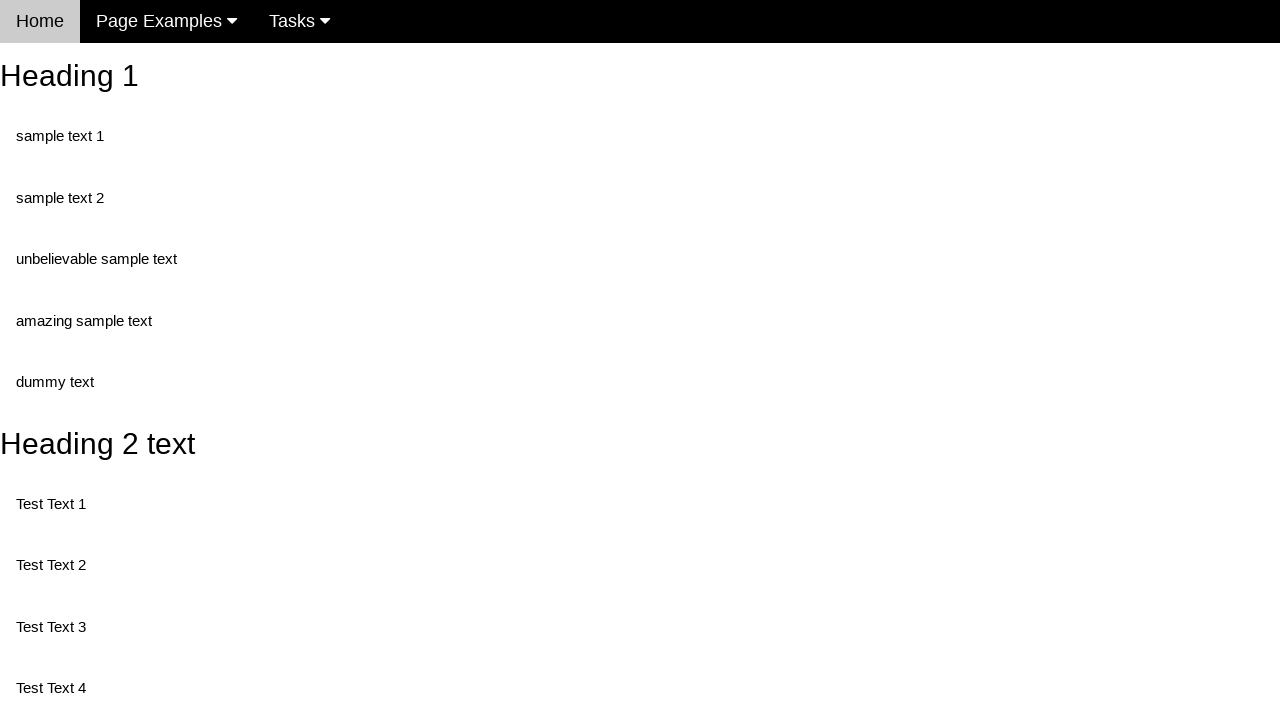

Retrieved and printed text content of element with class 'text amazing'
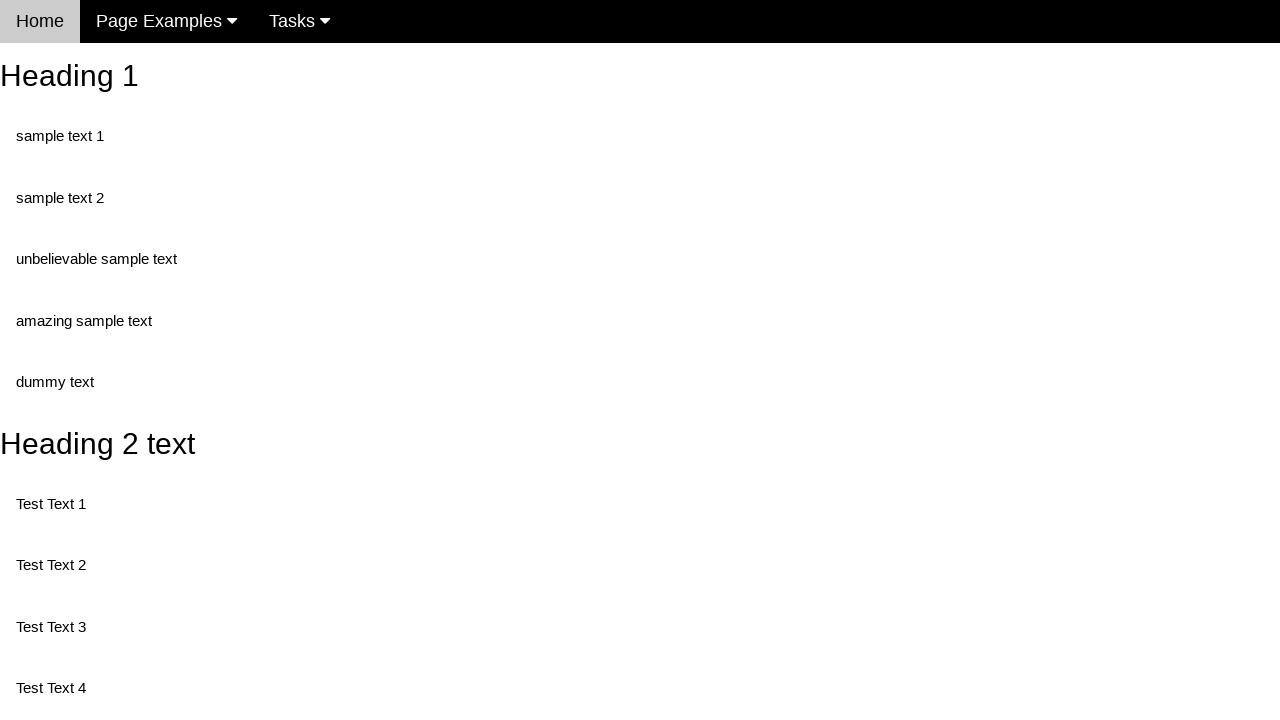

Located element with XPath matching class 'text' and id 'dummy'
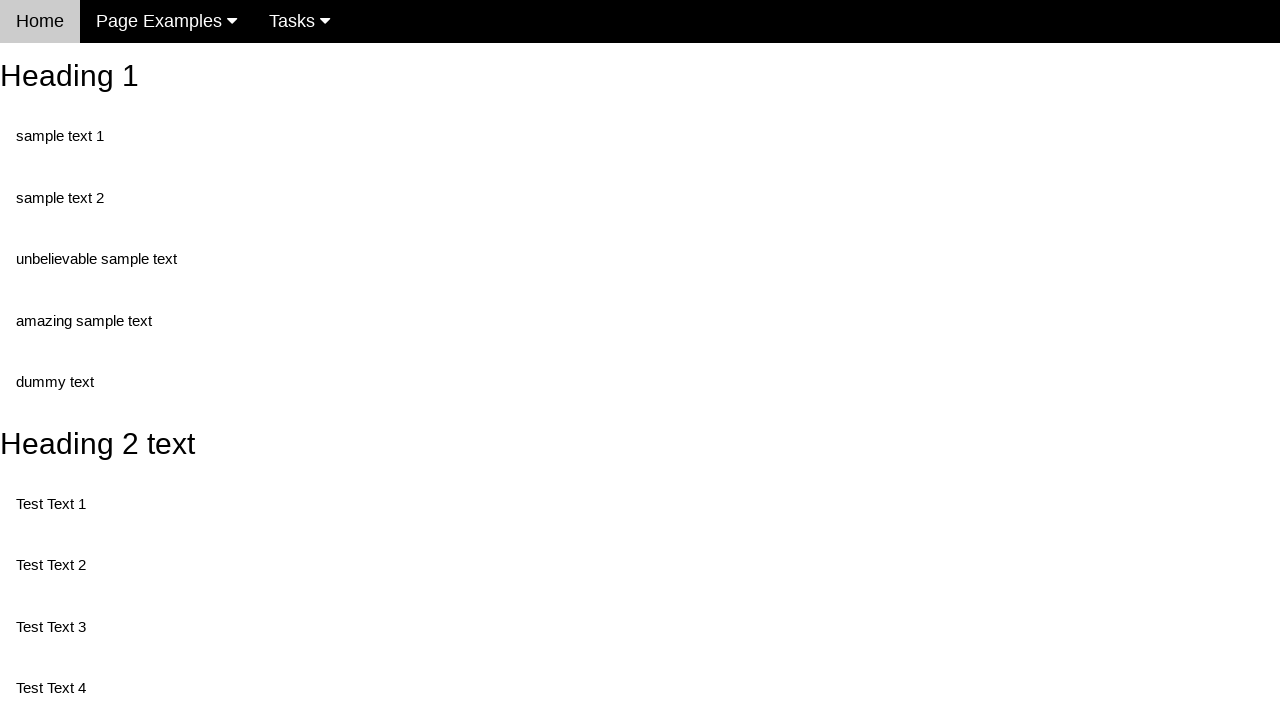

Waited for element with class 'text' and id 'dummy' to be visible
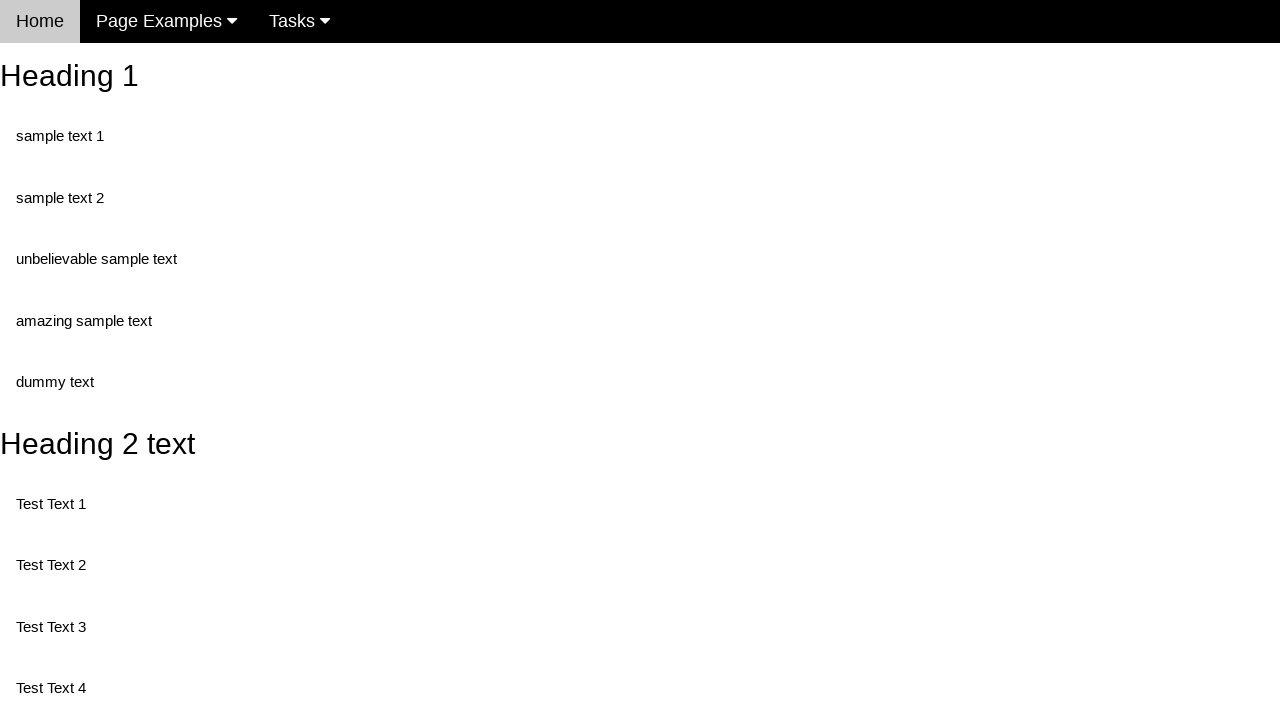

Retrieved and printed text content of element with class 'text' and id 'dummy'
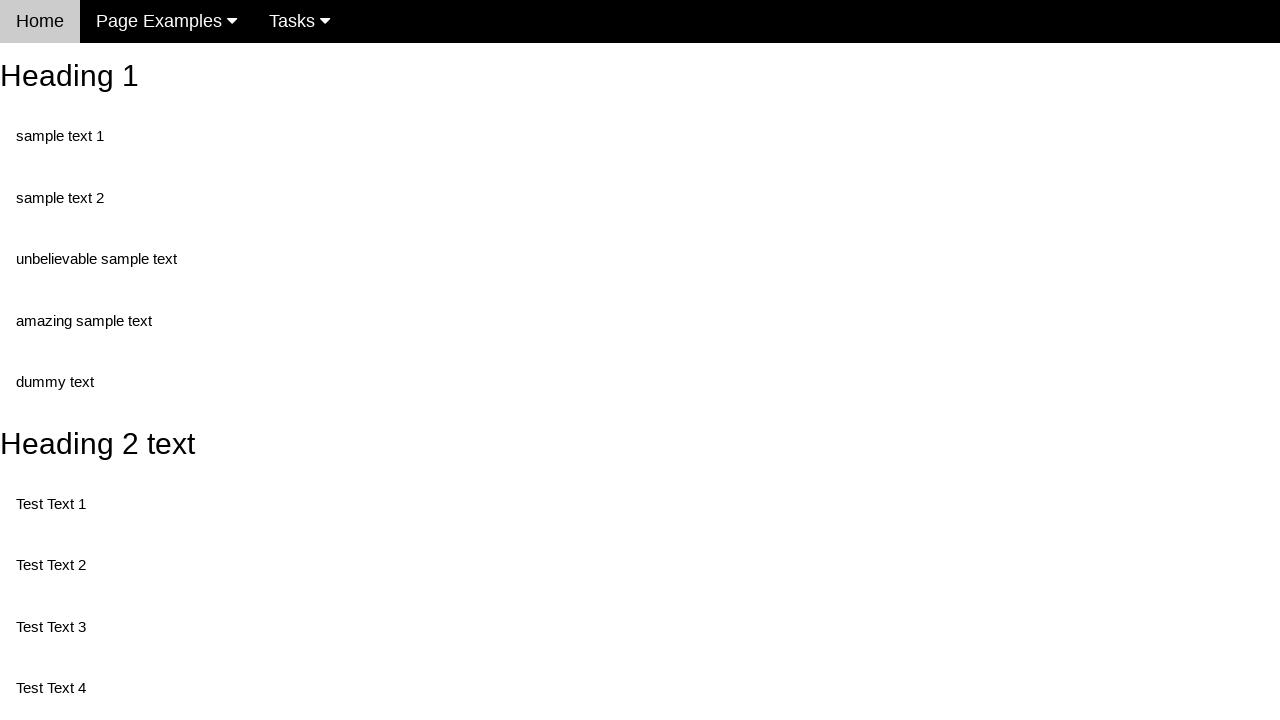

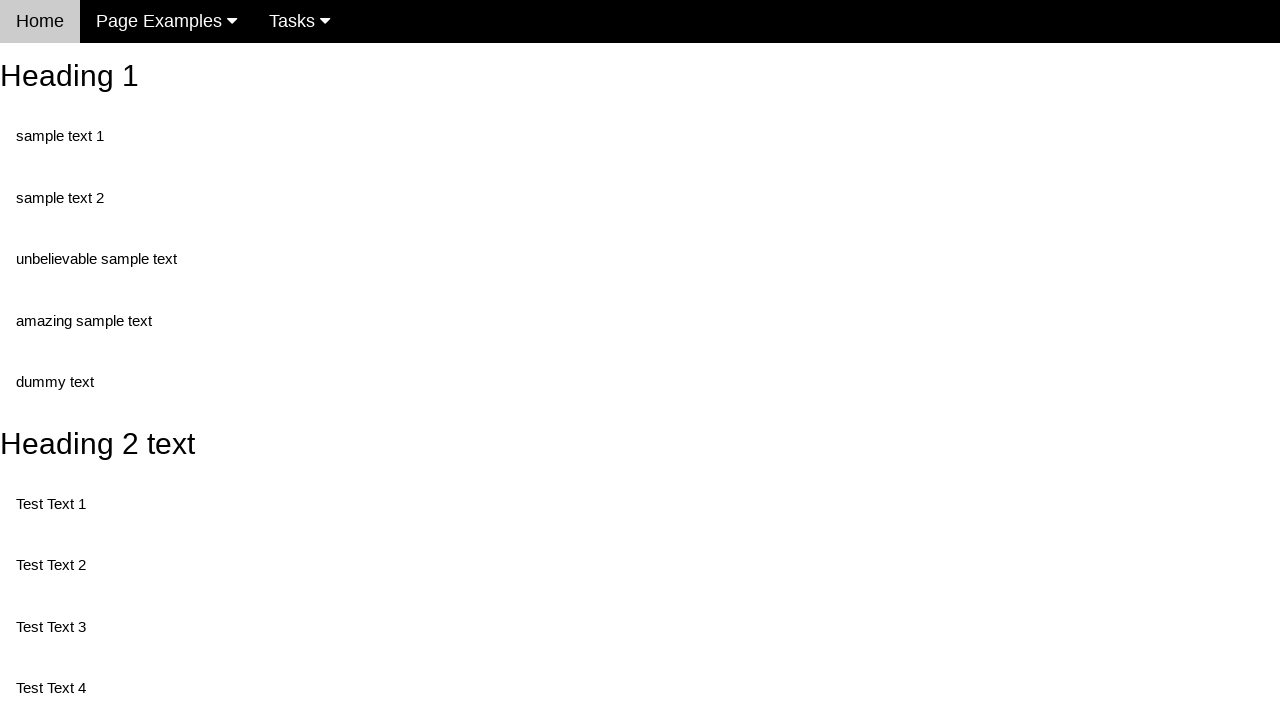